Demonstrates finding elements by their text content using XPath text() and contains() functions.

Starting URL: https://acctabootcamp.github.io/site/examples/locators

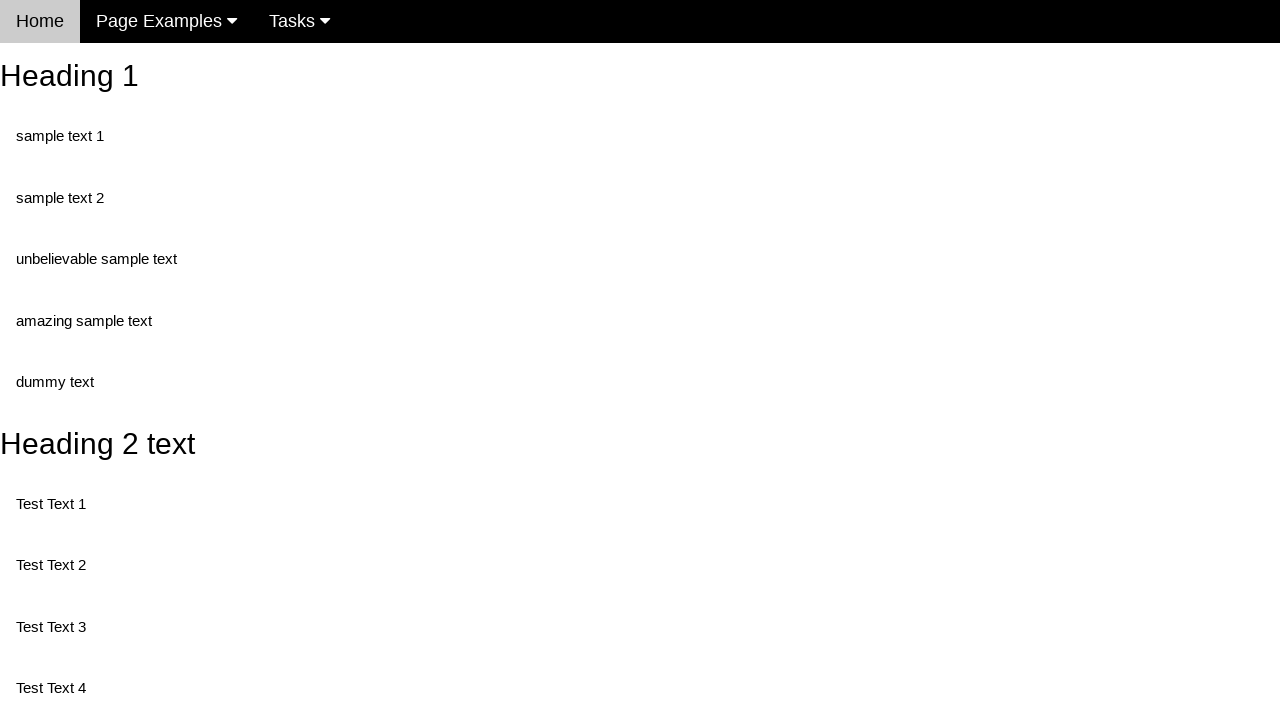

Navigated to locators example page
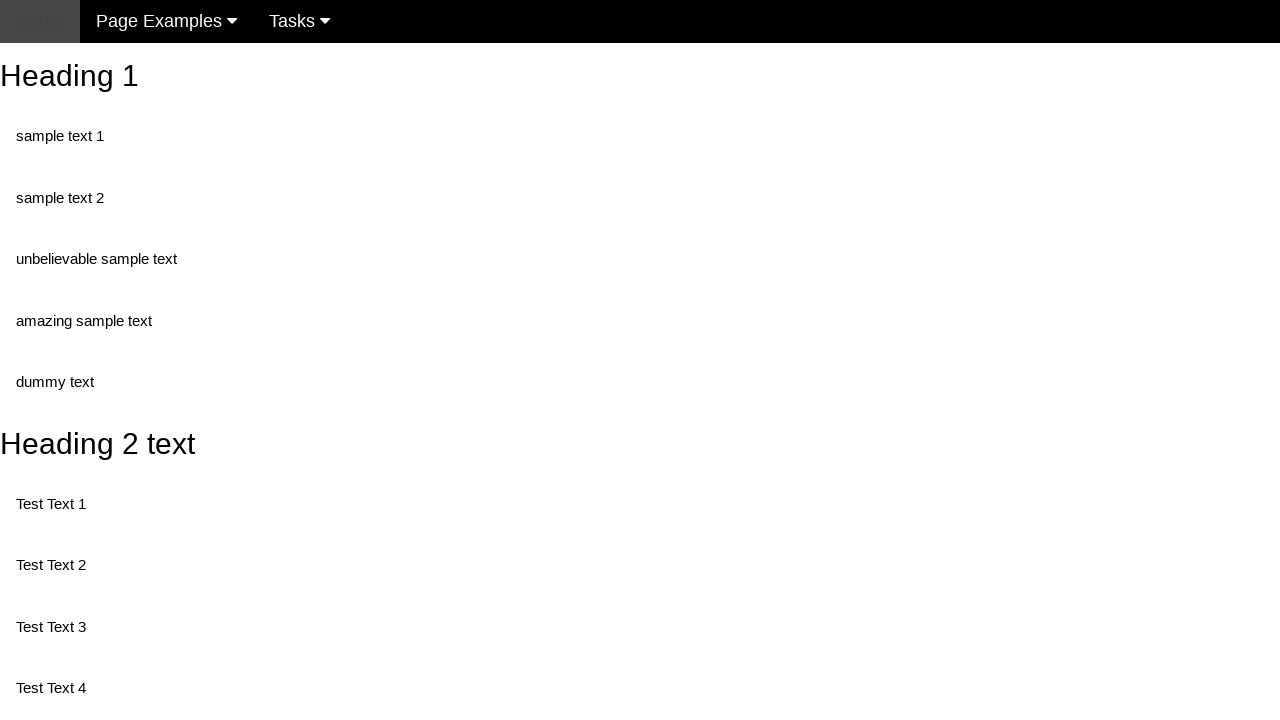

Found element with exact text 'sample text 1' using XPath
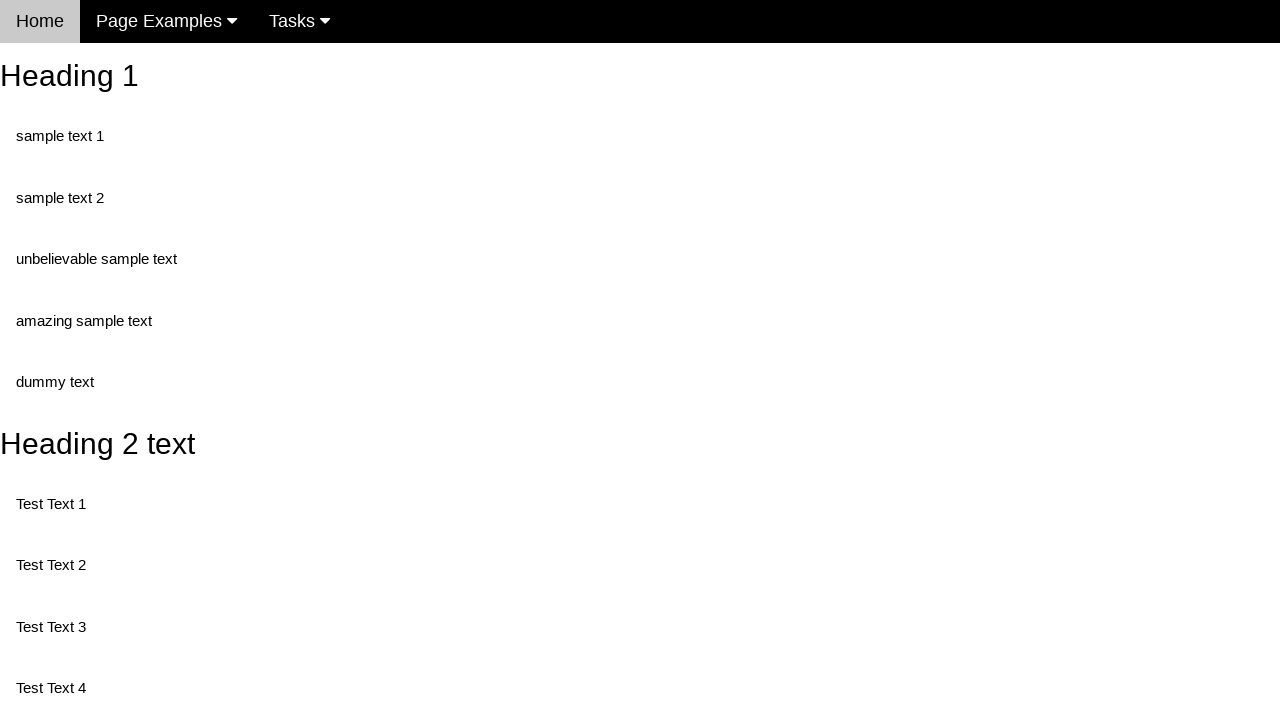

Found element containing partial text 'dummy' using XPath contains()
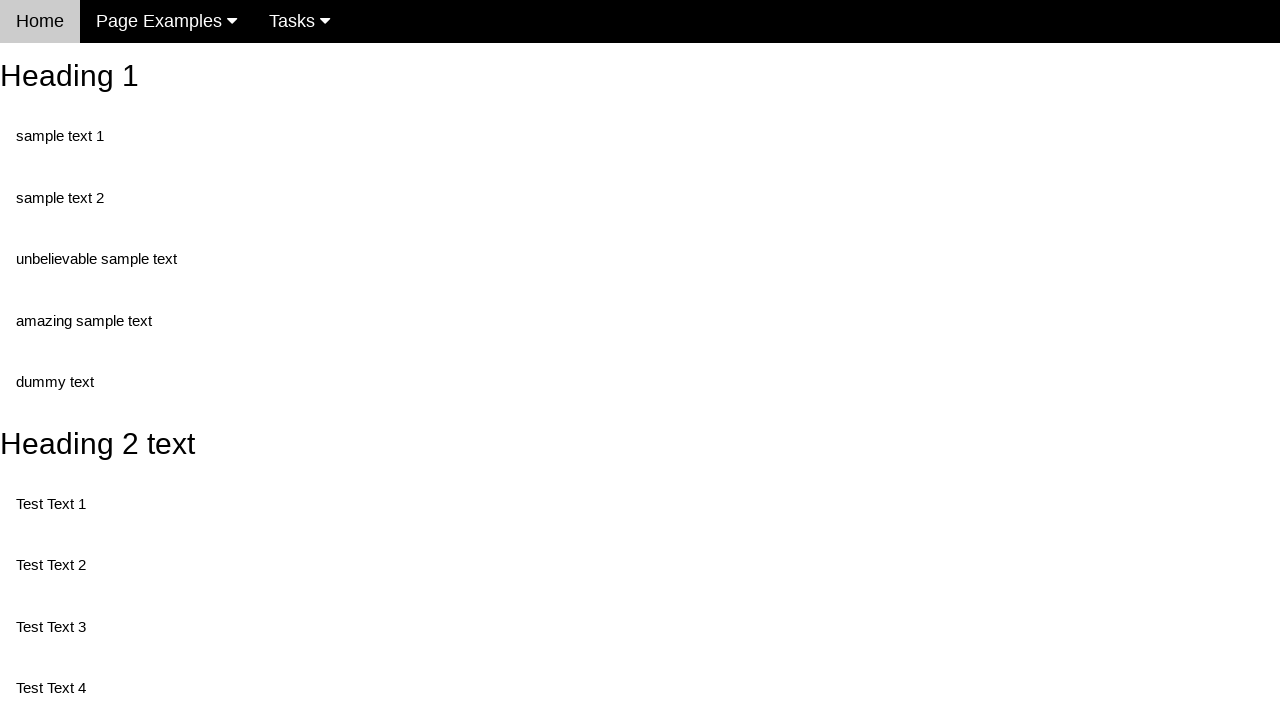

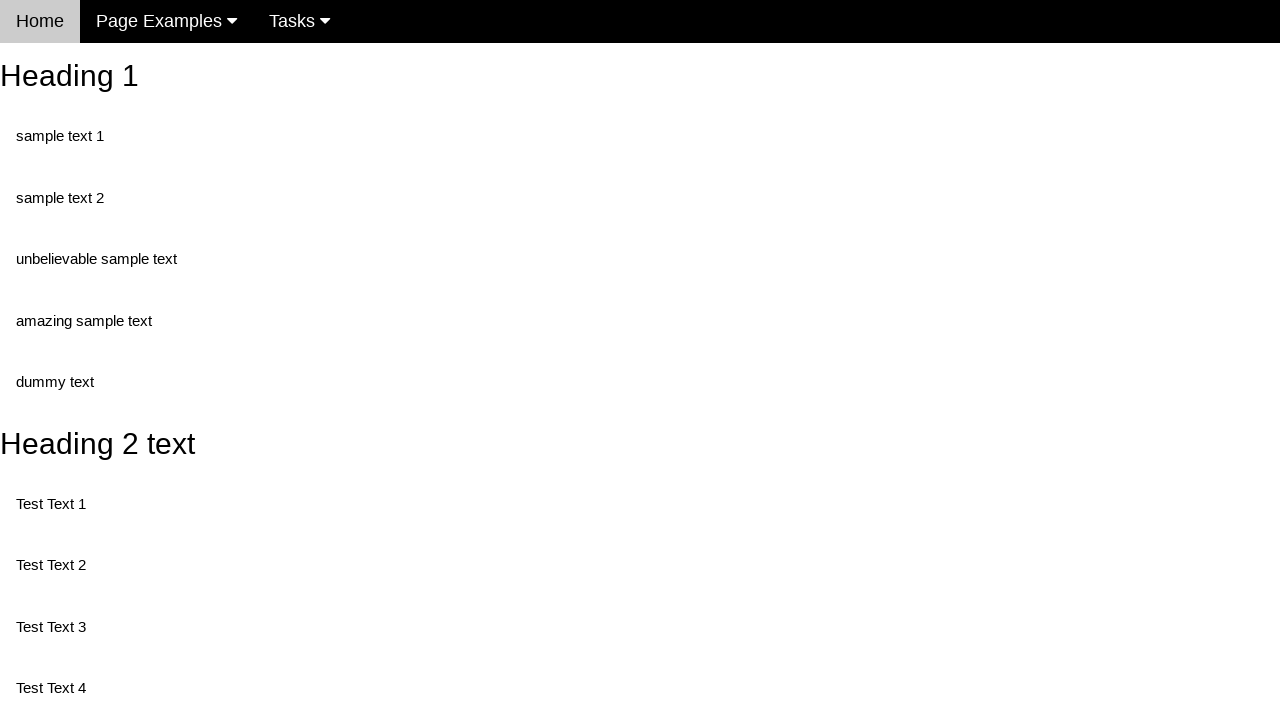